Navigates to the home page and verifies the header text and description are displayed correctly

Starting URL: https://kristinek.github.io/site

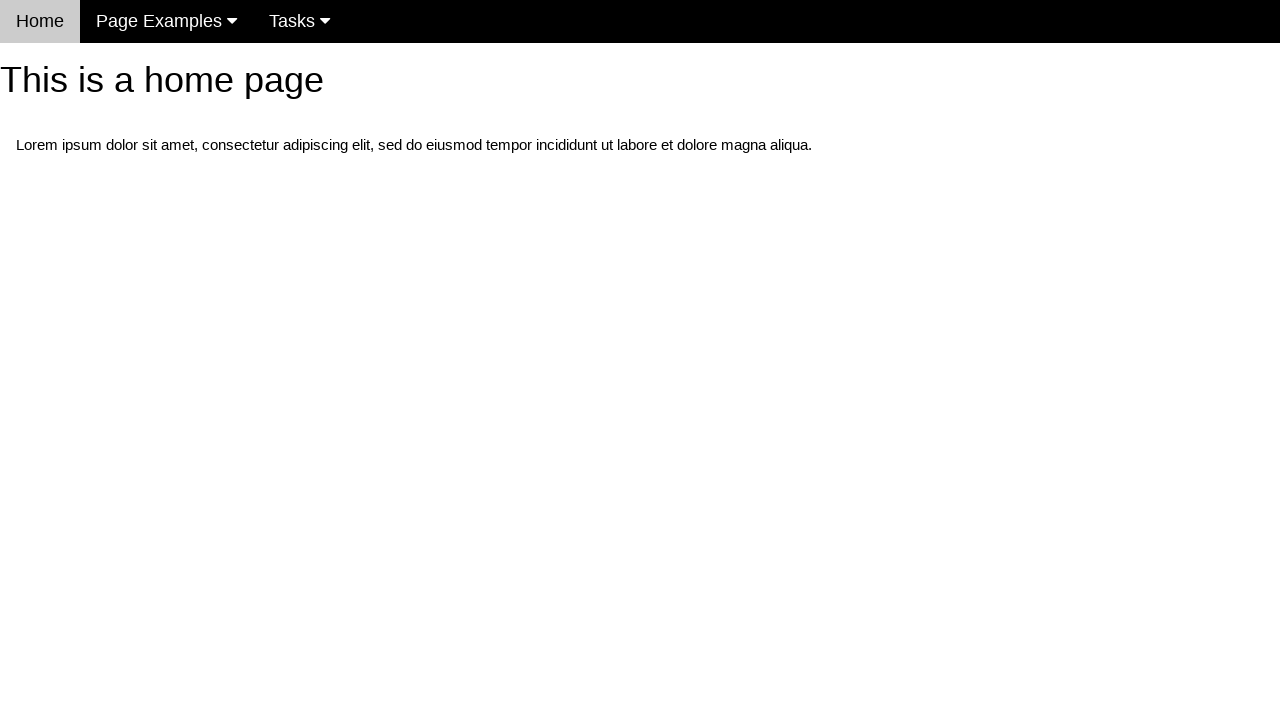

Navigated to home page at https://kristinek.github.io/site
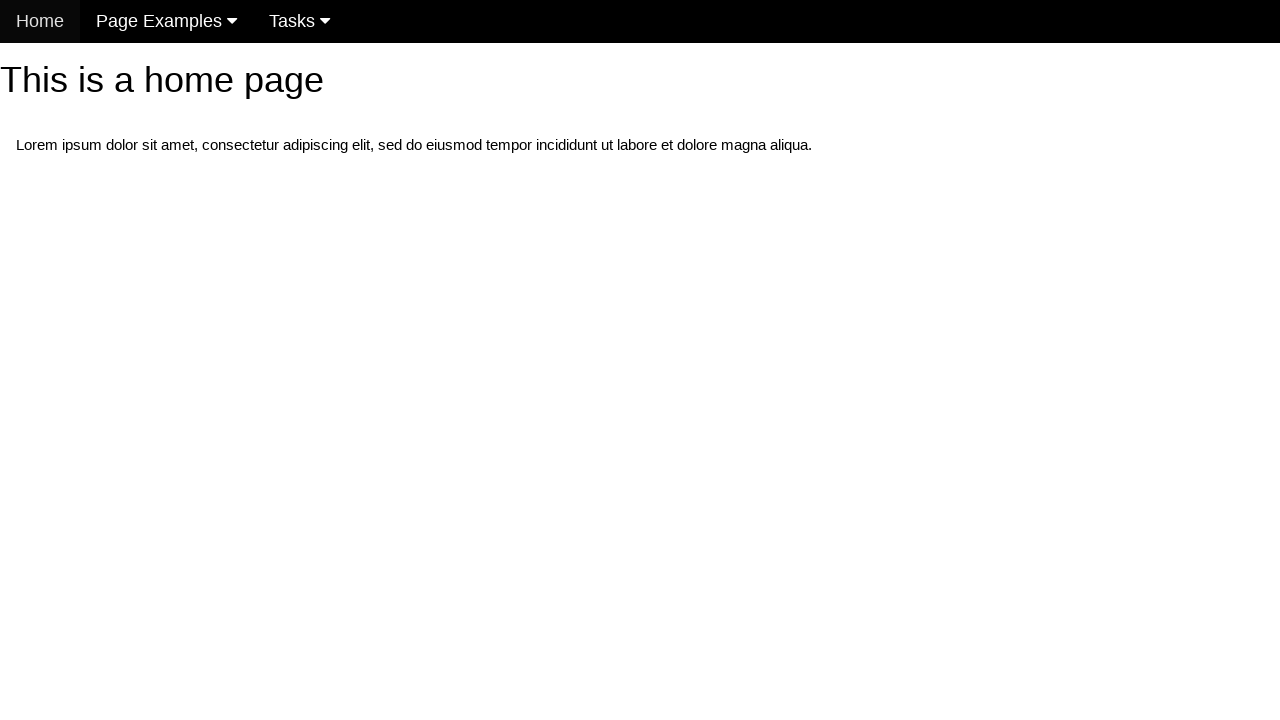

Located h1 header element
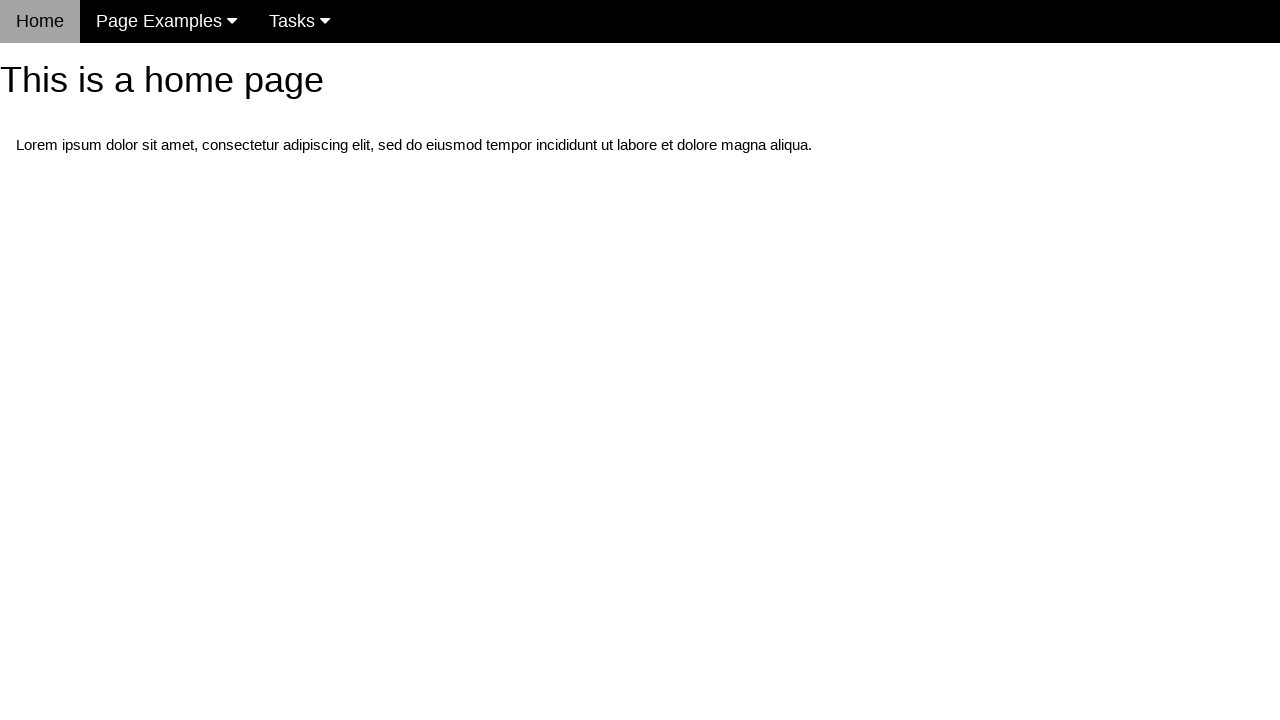

Waited for h1 header to be visible
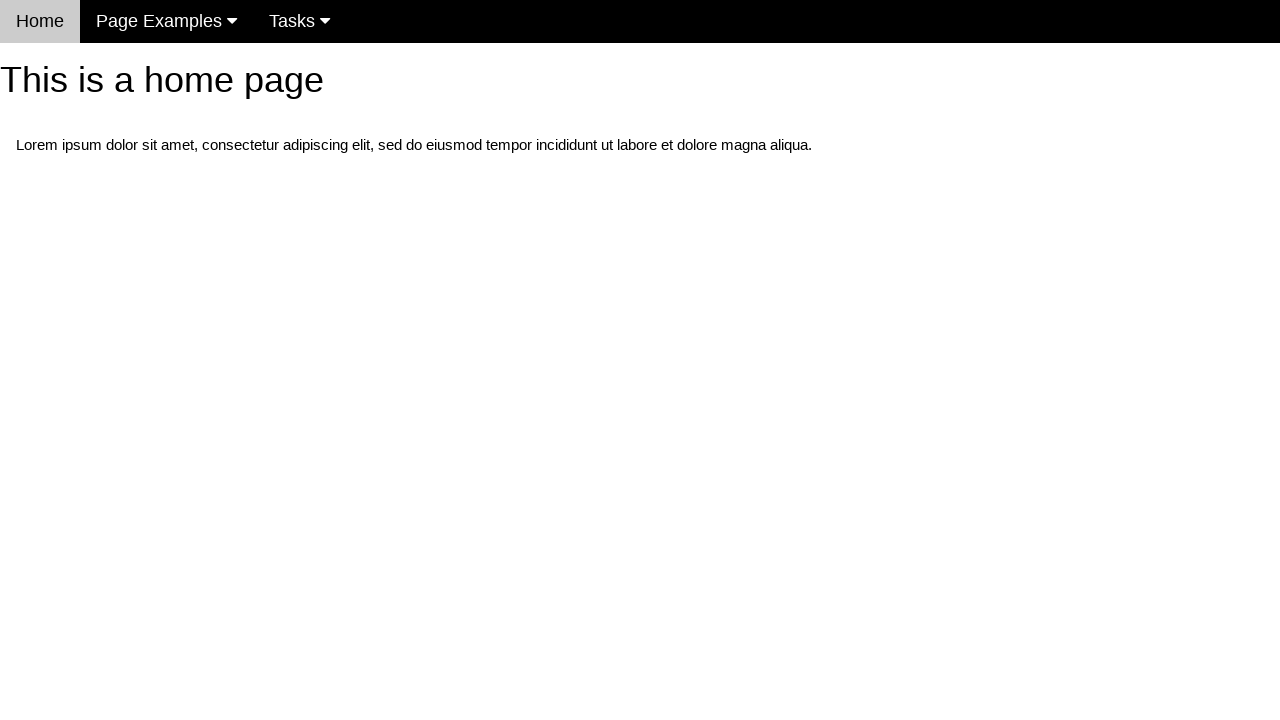

Located p description element
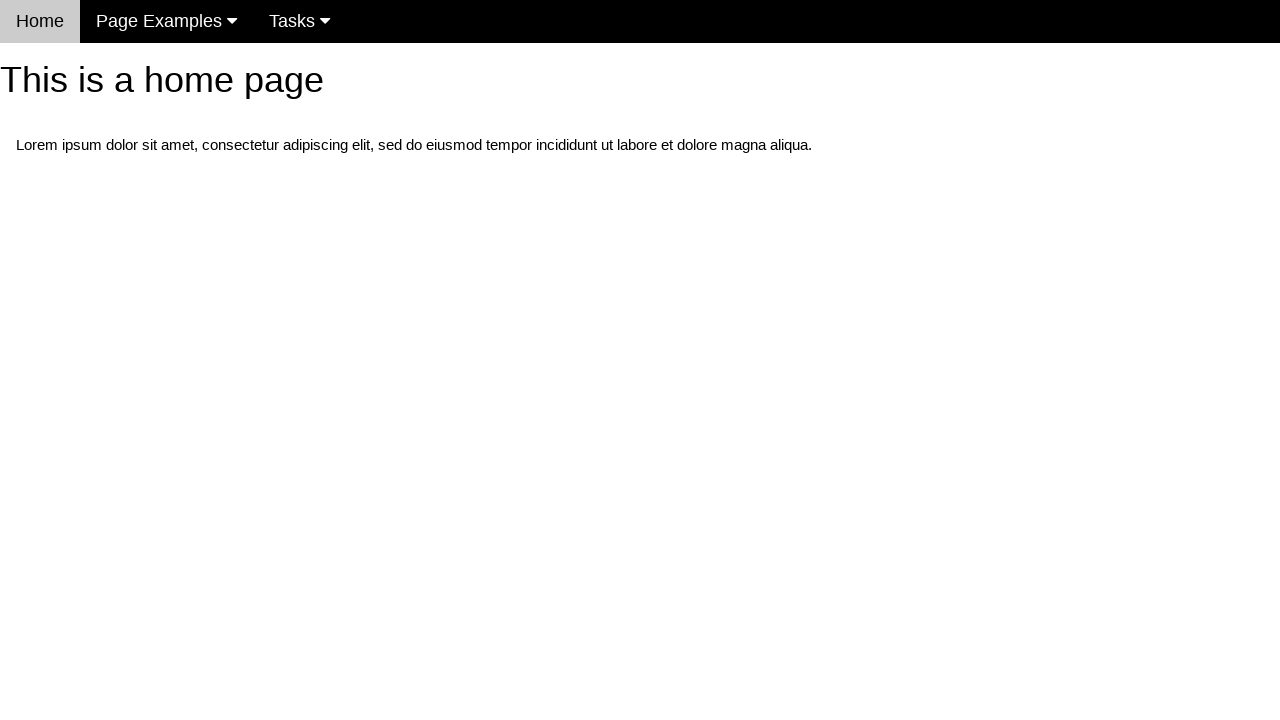

Waited for p description to be visible
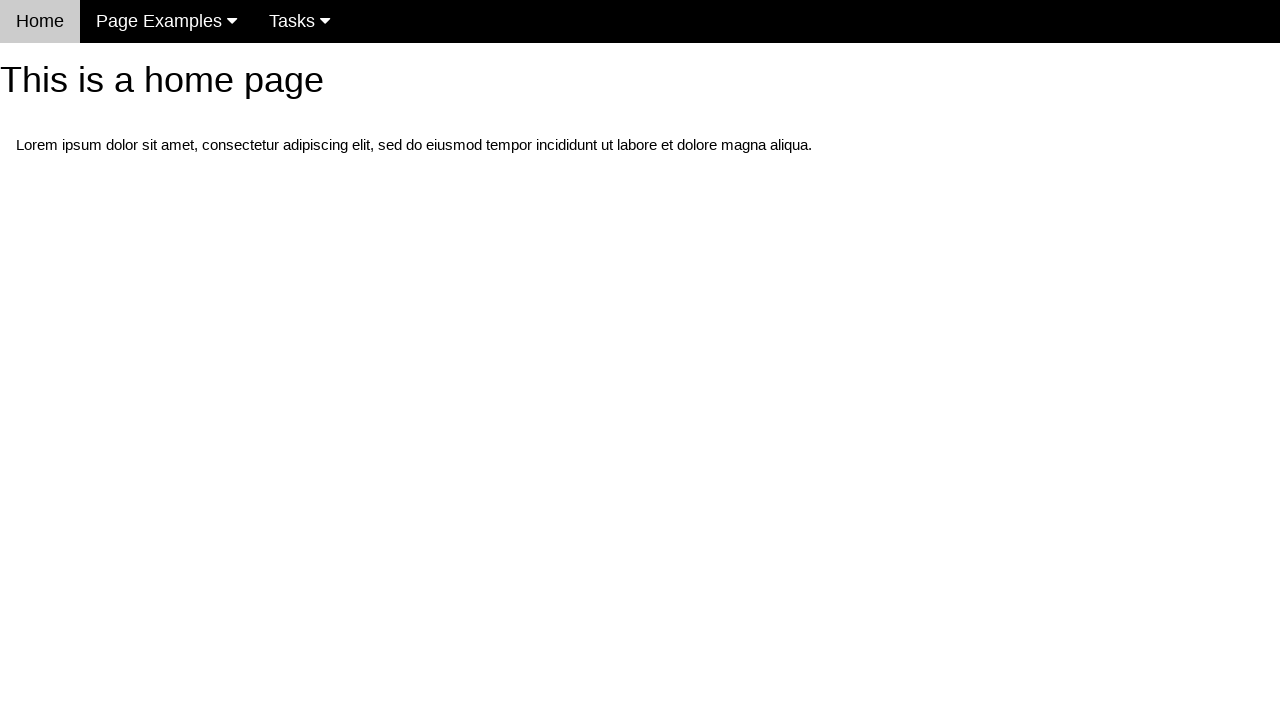

Waited for navigation bar to be visible
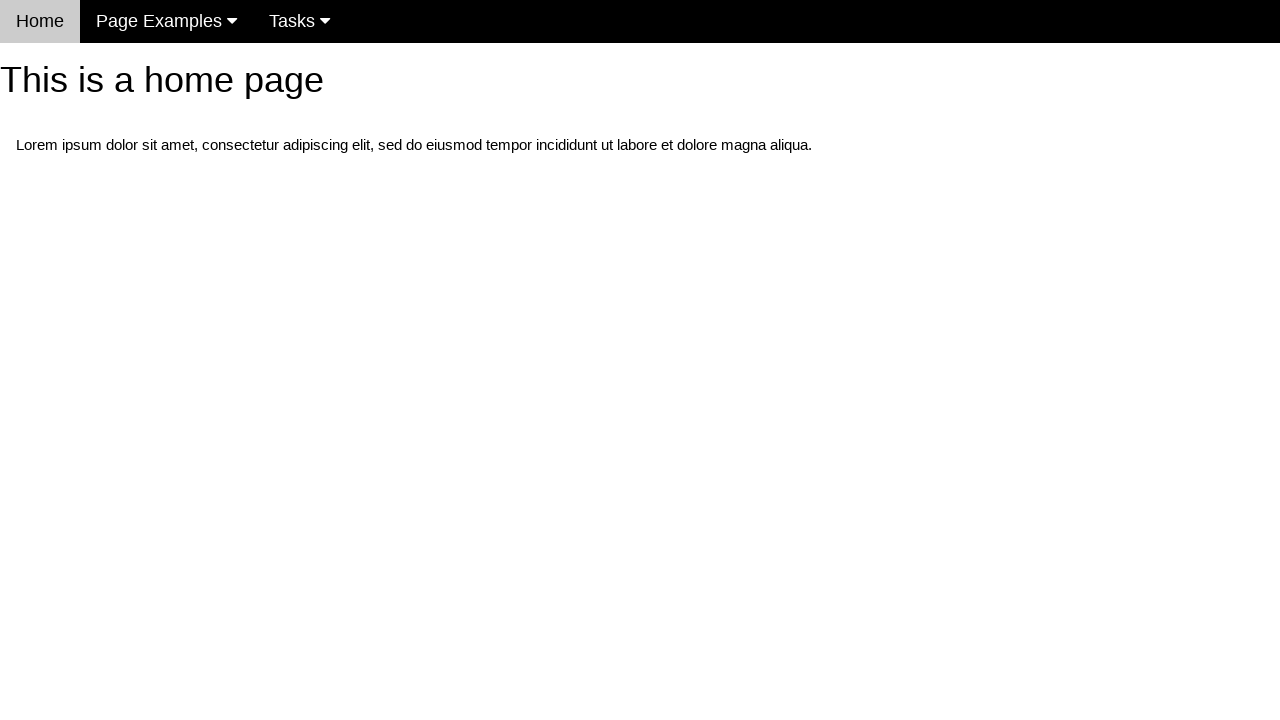

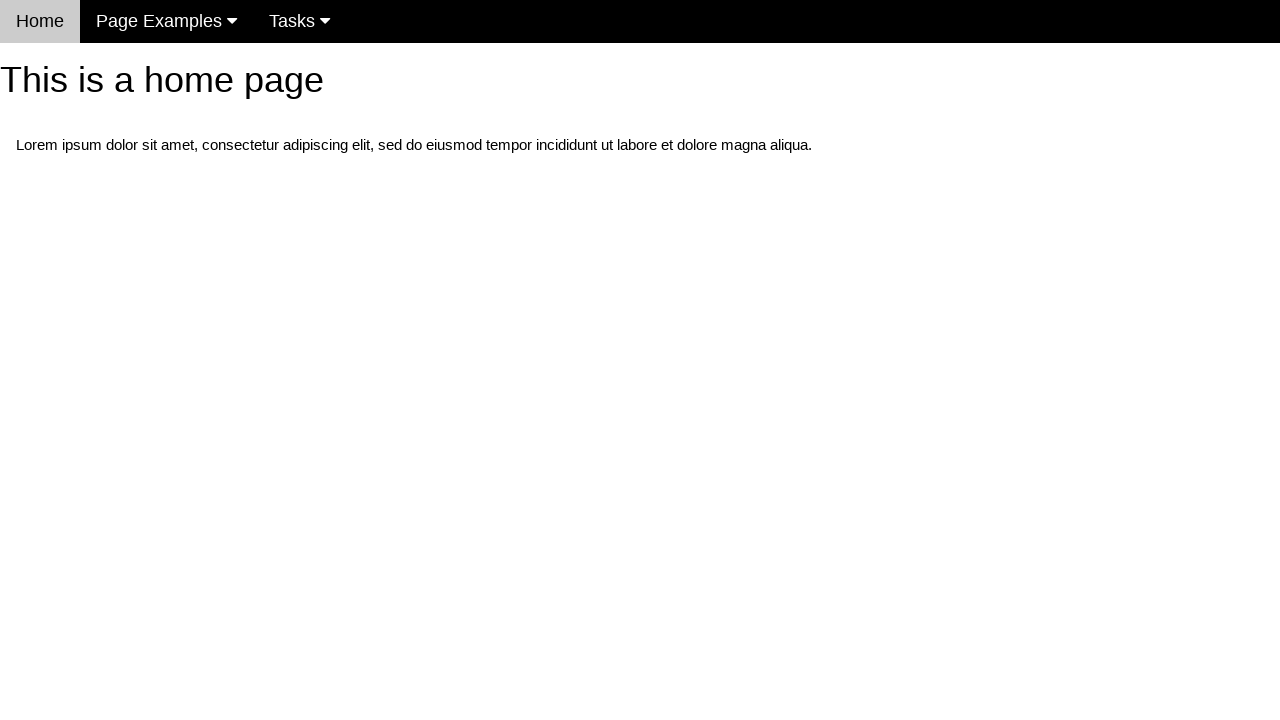